Tests e-commerce workflow by navigating to a product page, adding it to cart, viewing the cart, and proceeding to checkout

Starting URL: https://practice.automationtesting.in/

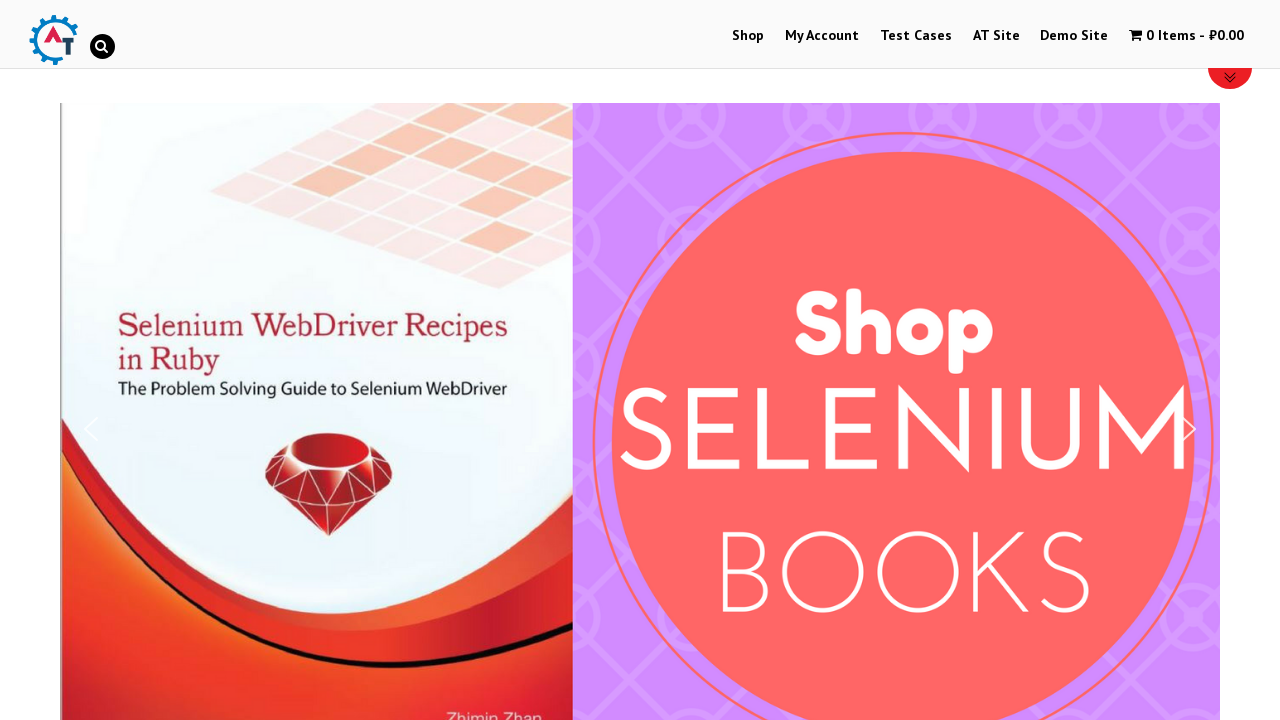

Clicked on Selenium Ruby product link at (241, 320) on a[href='https://practice.automationtesting.in/product/selenium-ruby/']
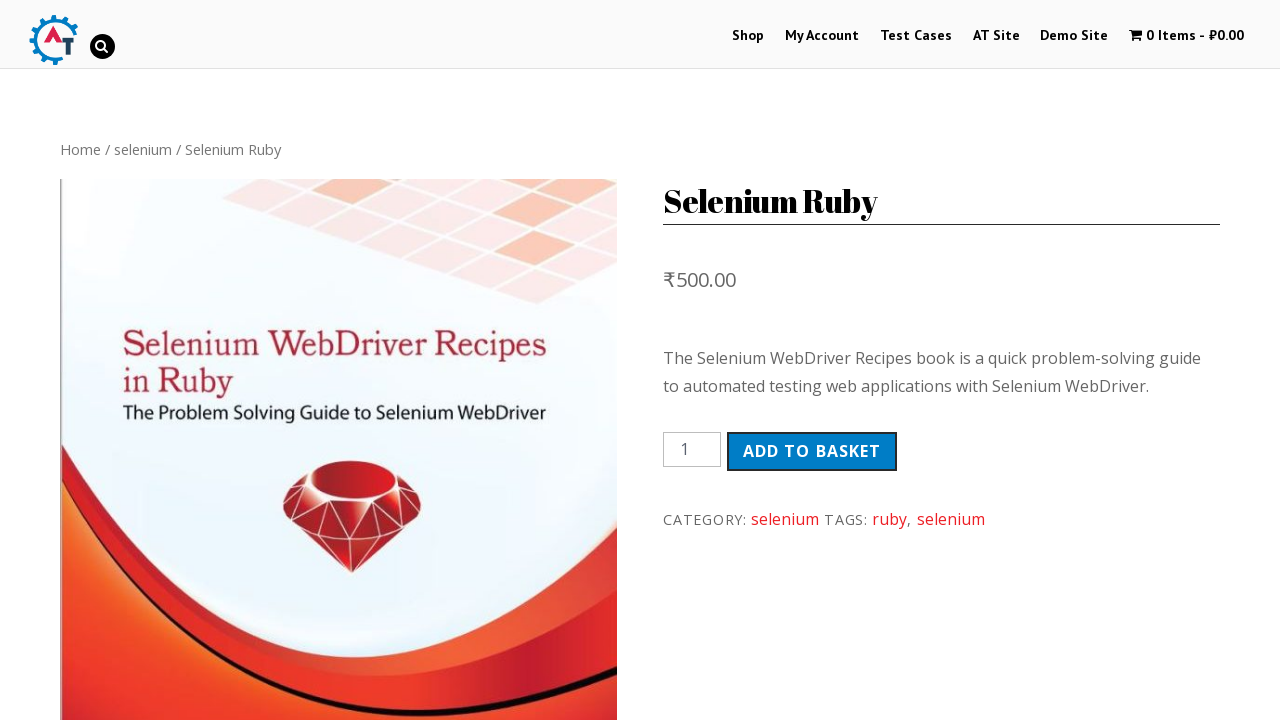

Clicked Add to Cart button at (812, 451) on xpath=//button[contains(@class, 'single_add_to_cart_button')]
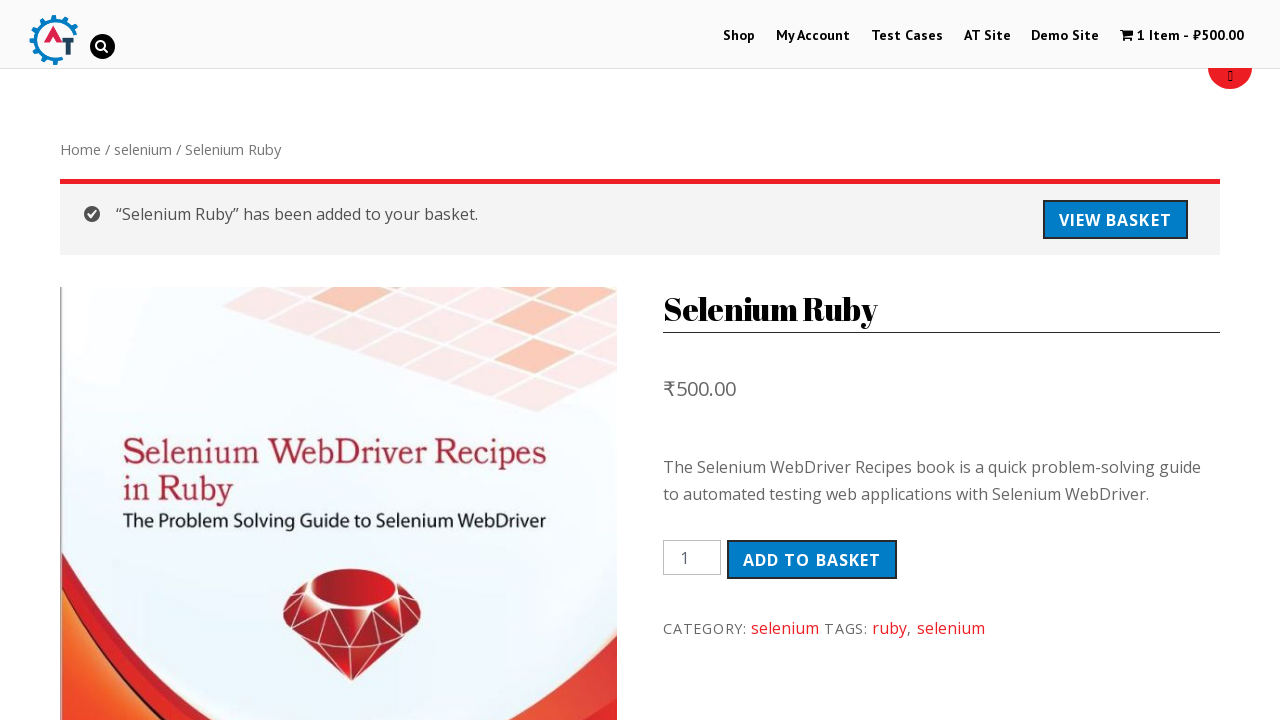

Waited 3 seconds for cart to update
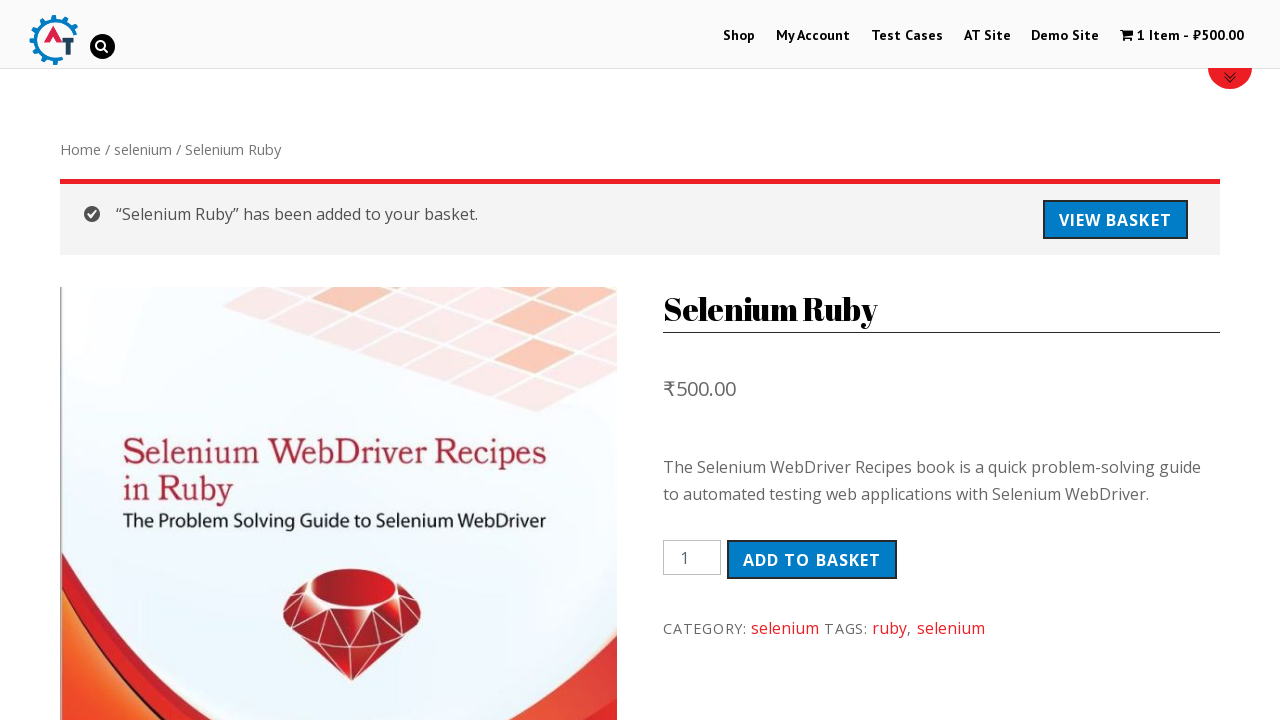

Clicked View Cart link at (1115, 220) on xpath=//div[@class='woocommerce-message']/a[contains(text(), 'View cart') or con
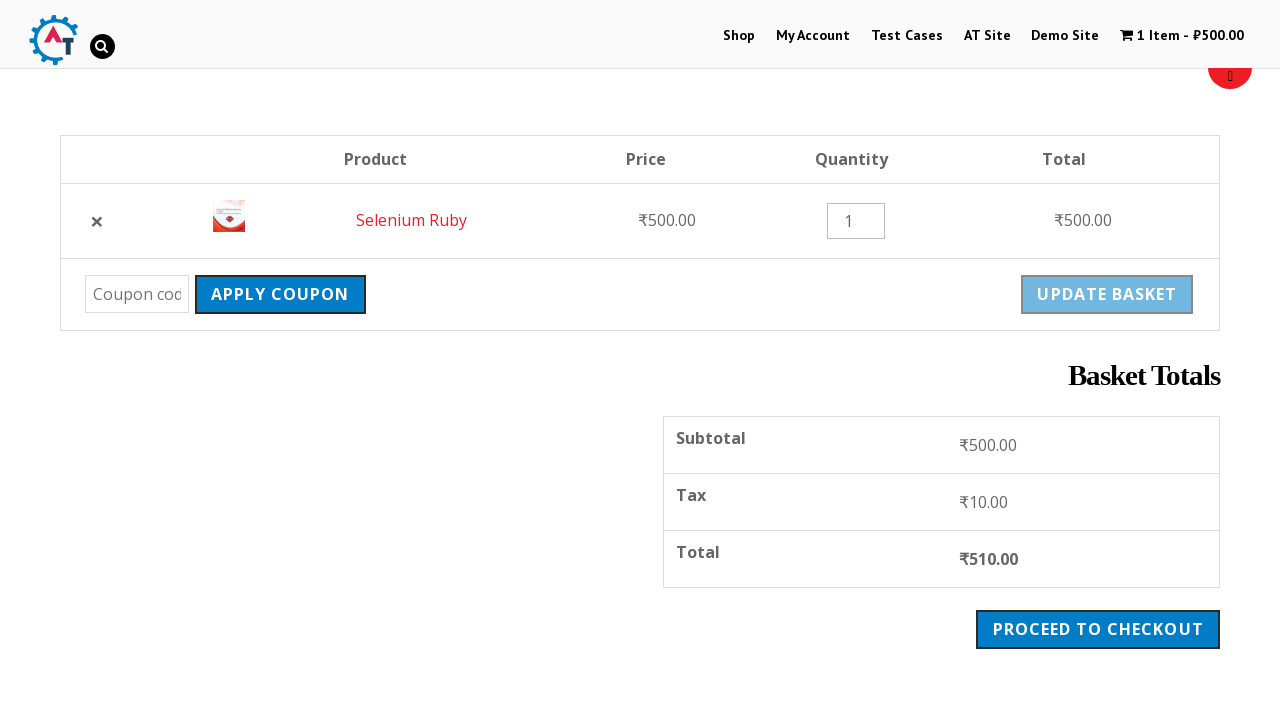

Clicked Proceed to Checkout button at (1098, 629) on xpath=//a[contains(@class, 'checkout-button')]
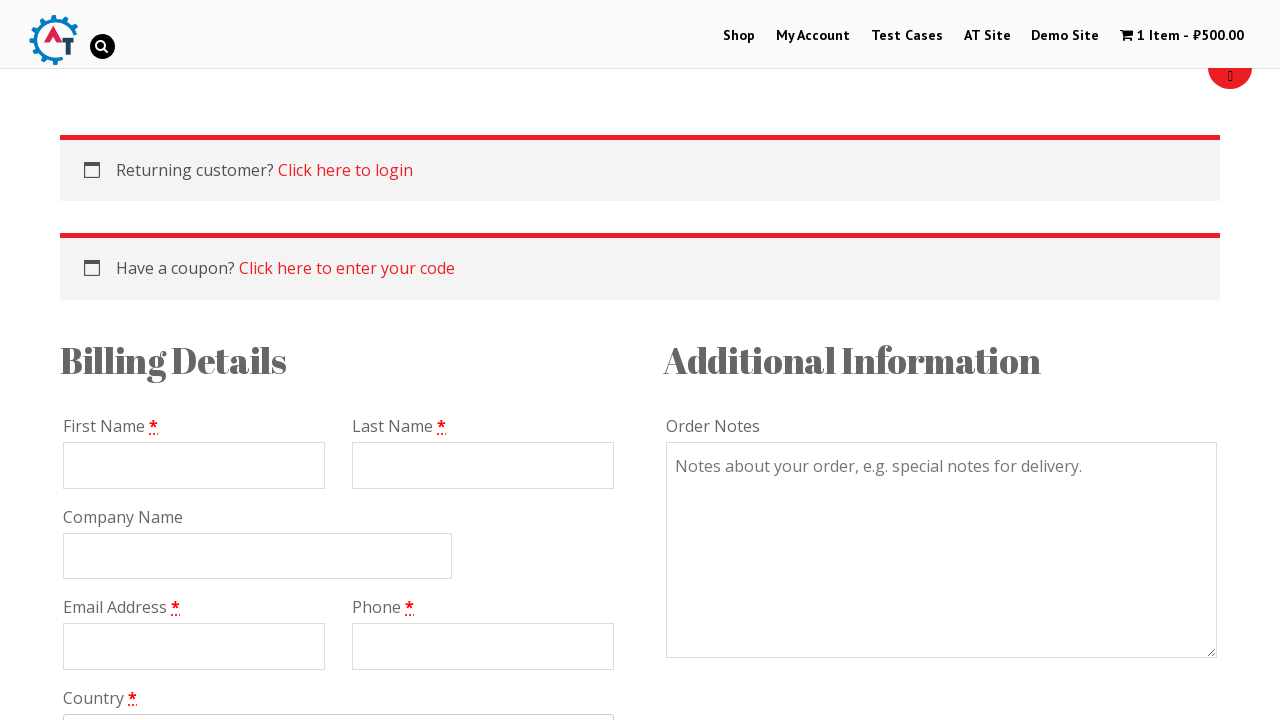

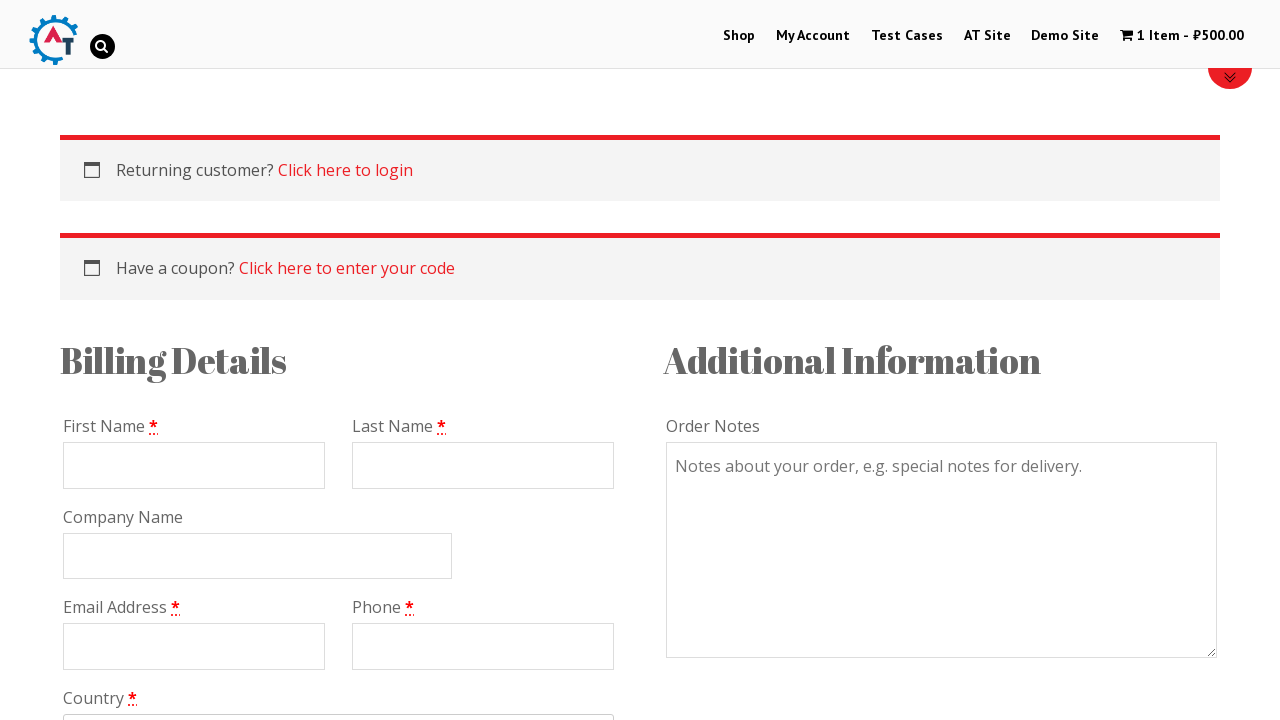